Tests browser back navigation by clicking a link, then navigating back using browser history

Starting URL: https://www.selenium.dev/selenium/web/mouse_interaction.html

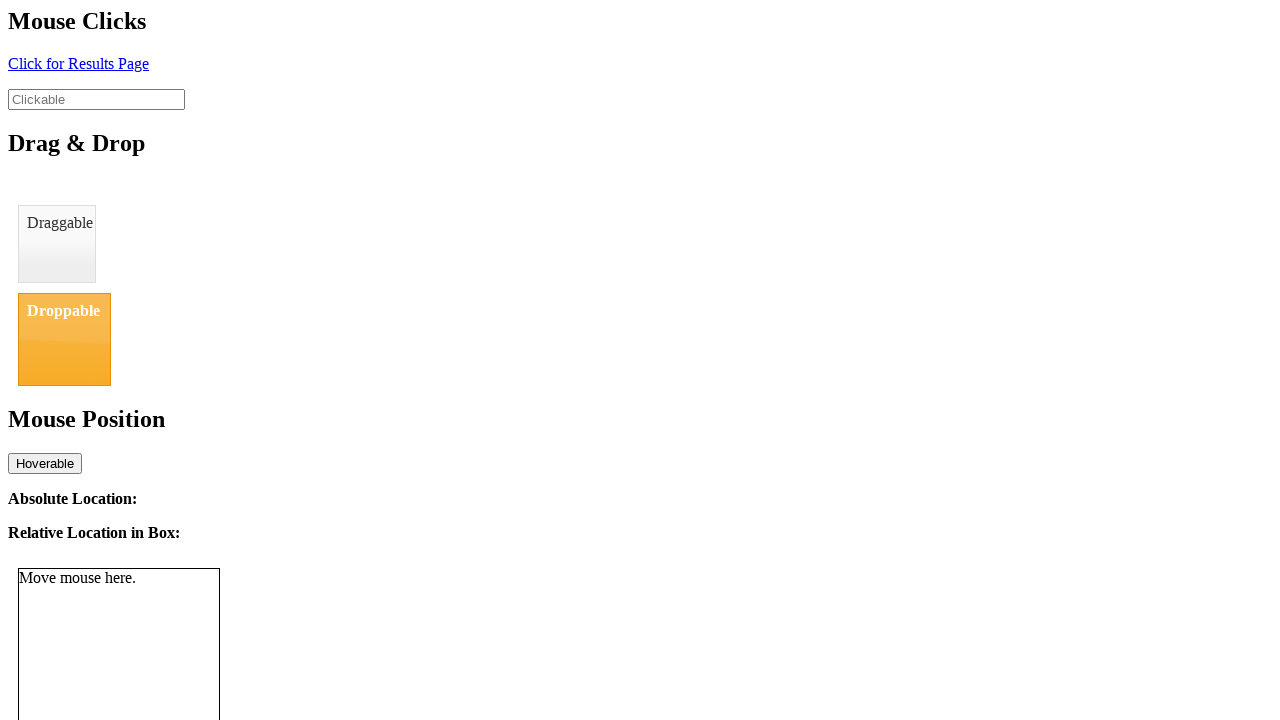

Clicked link to navigate to another page at (78, 63) on #click
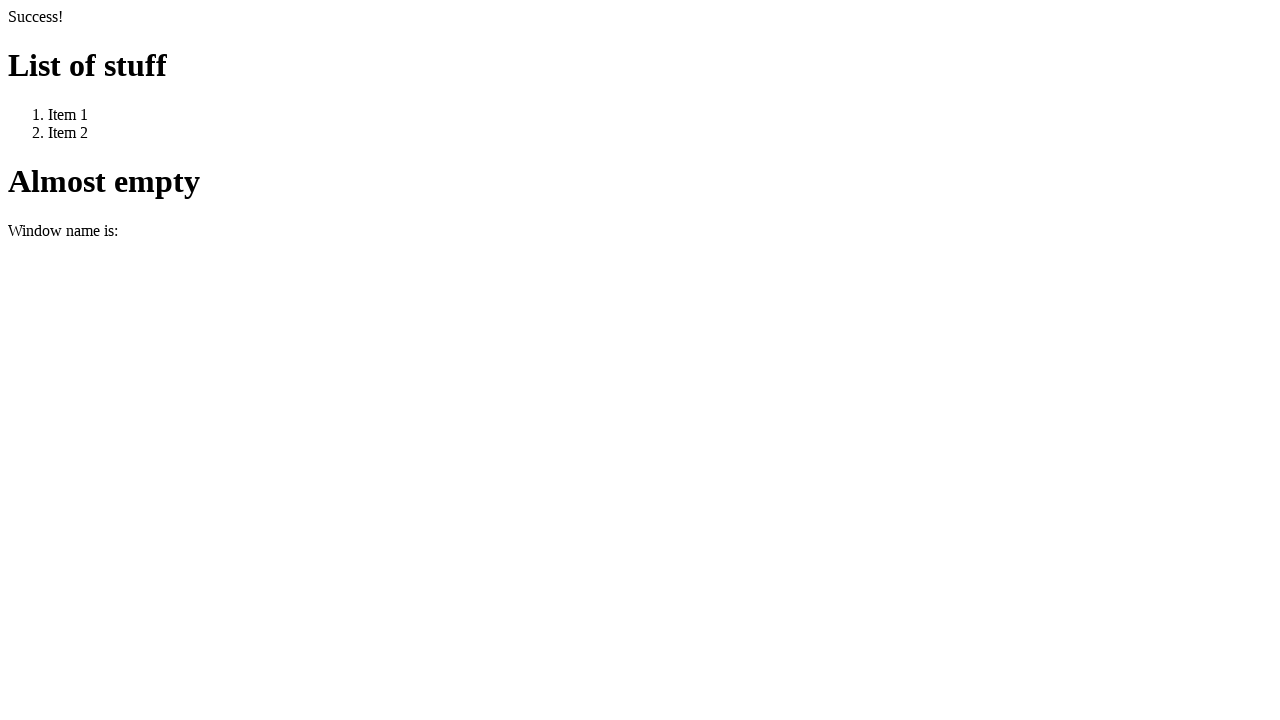

Verified arrival at new page with title 'We Arrive Here'
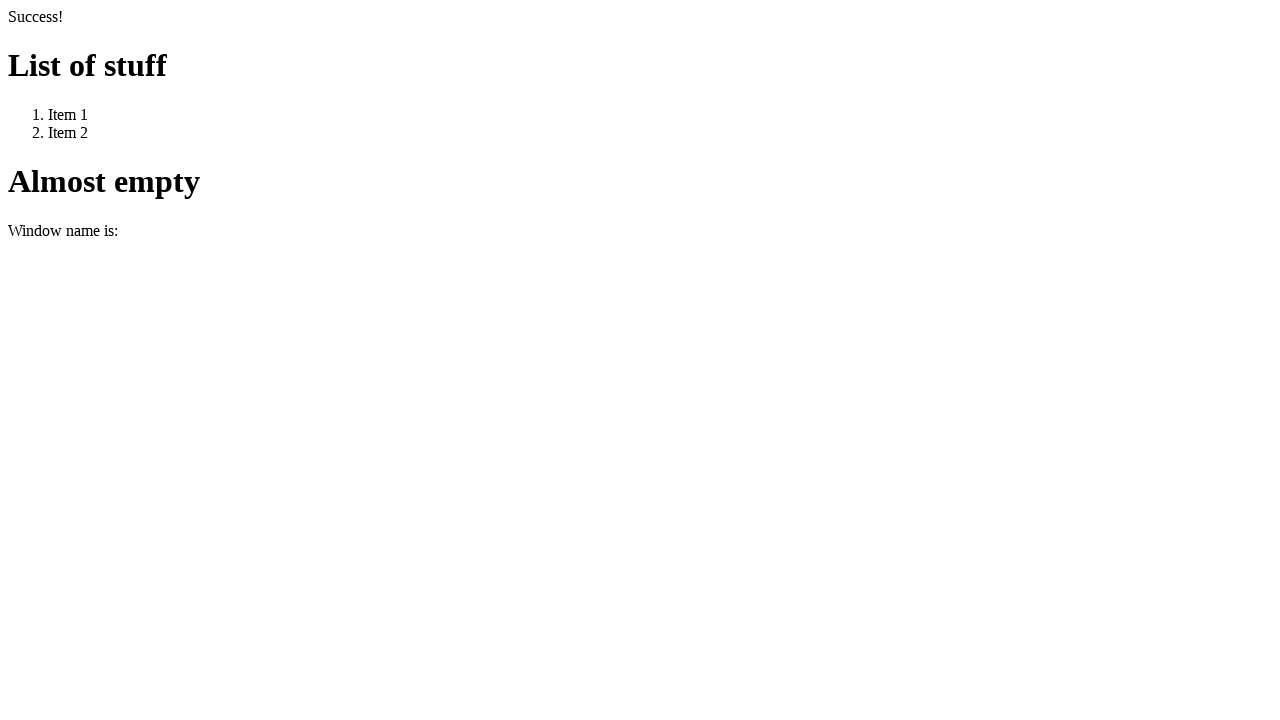

Navigated back using browser history
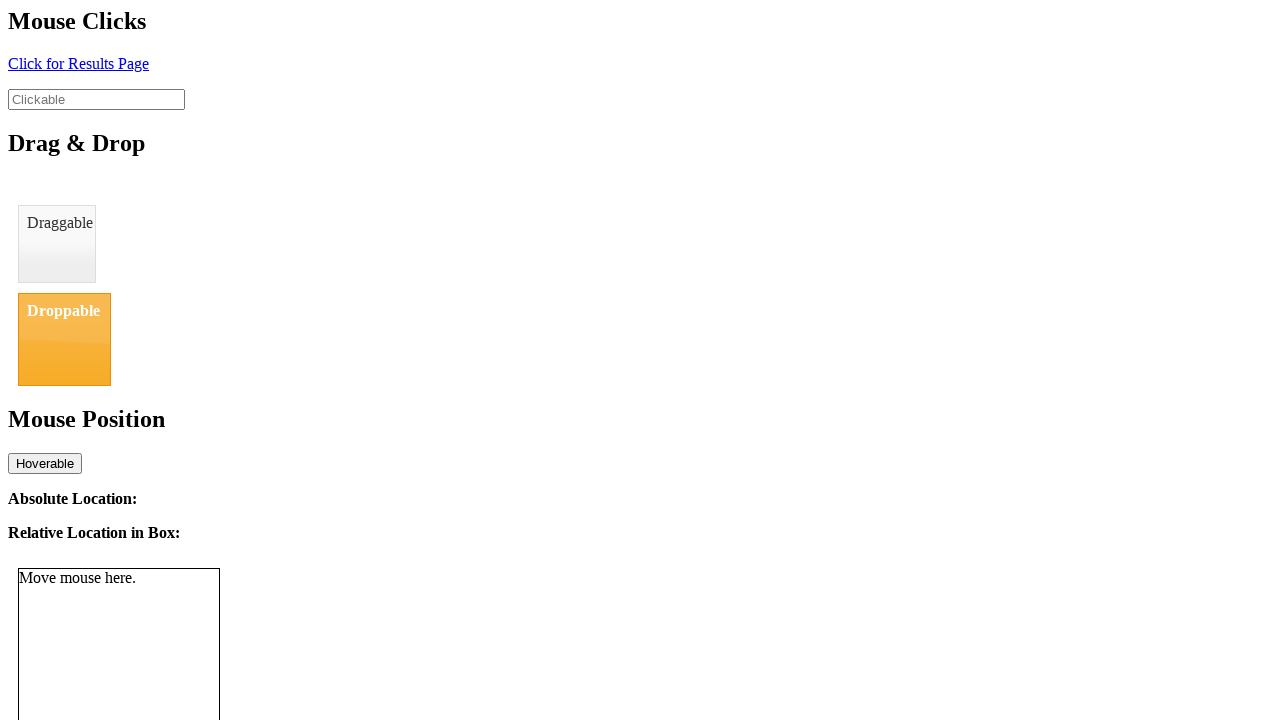

Verified return to original page with title 'BasicMouseInterfaceTest'
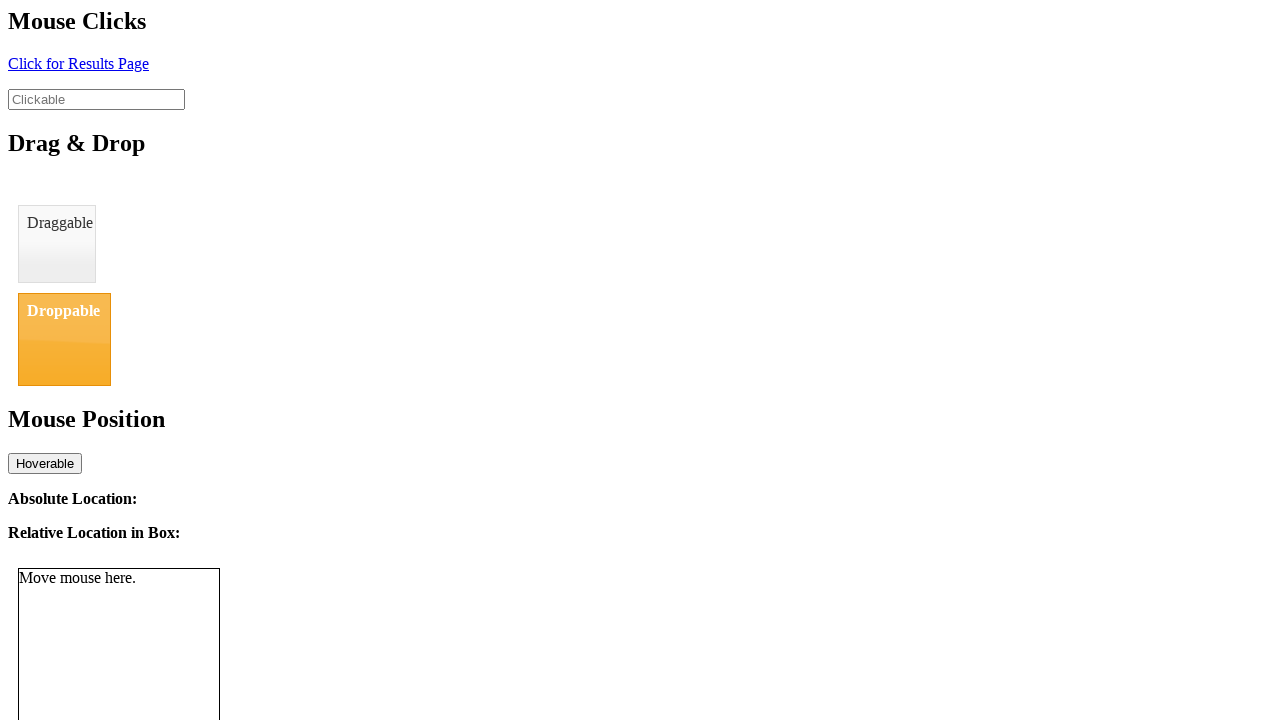

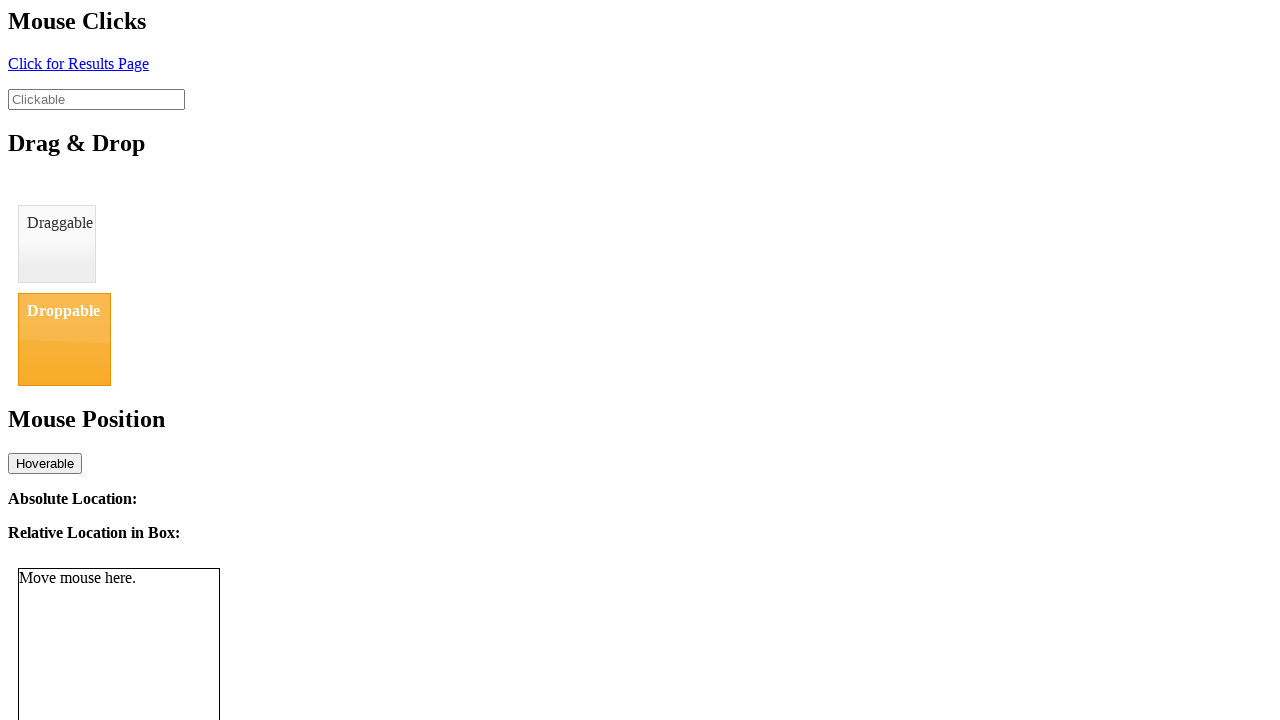